Tests click and hold mouse action functionality by navigating through UI testing sections and performing click-and-hold action on a circle element

Starting URL: https://demoapps.qspiders.com/

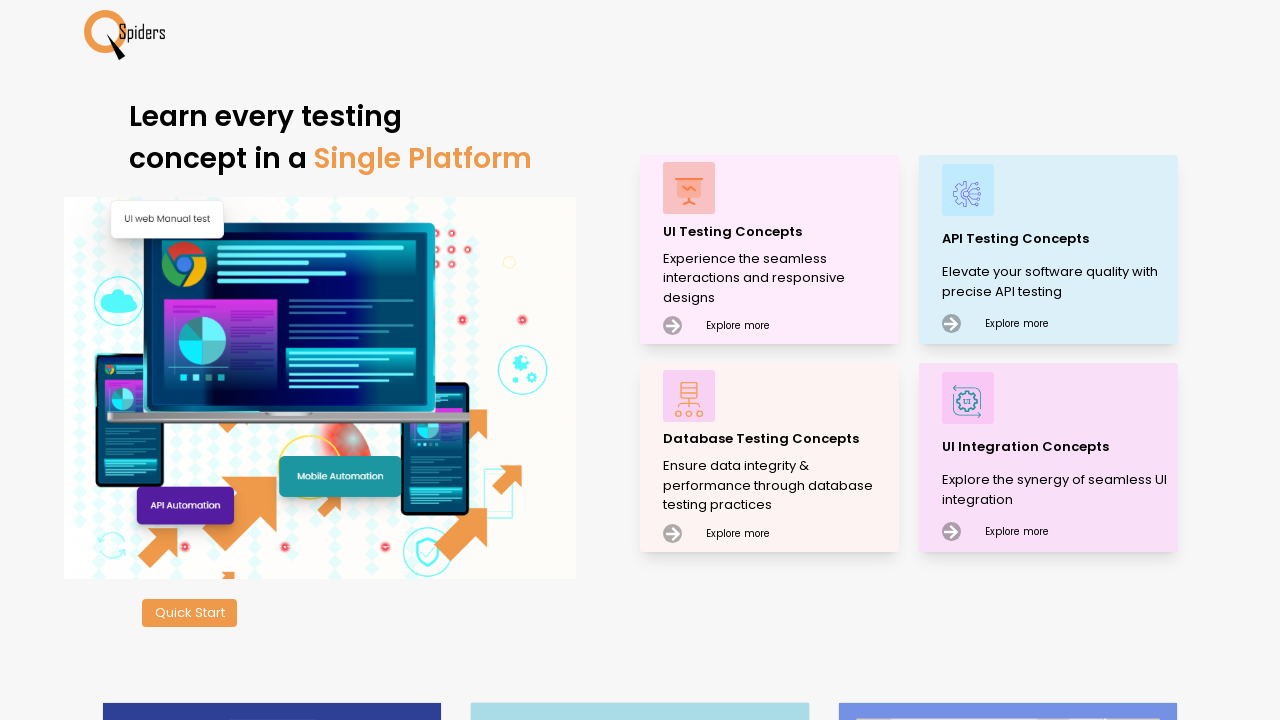

Clicked on UI Testing Concepts at (778, 232) on xpath=//p[text()='UI Testing Concepts']
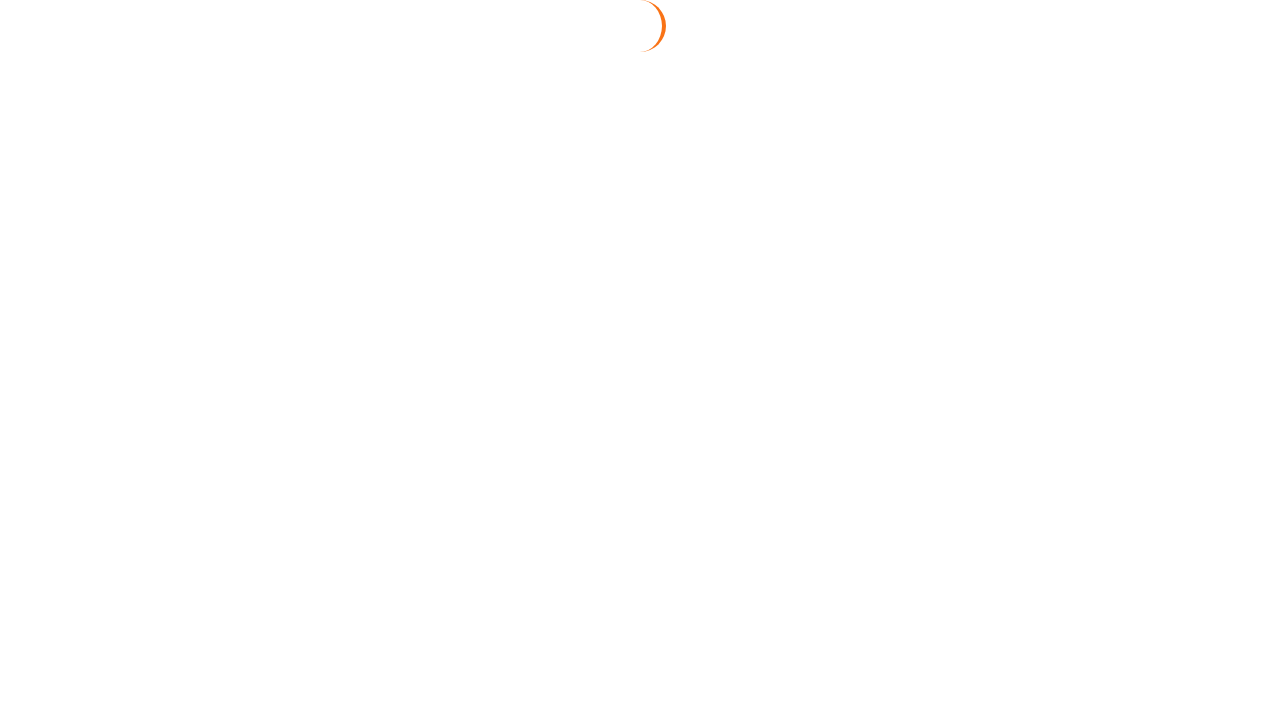

Waited 6 seconds for page to load
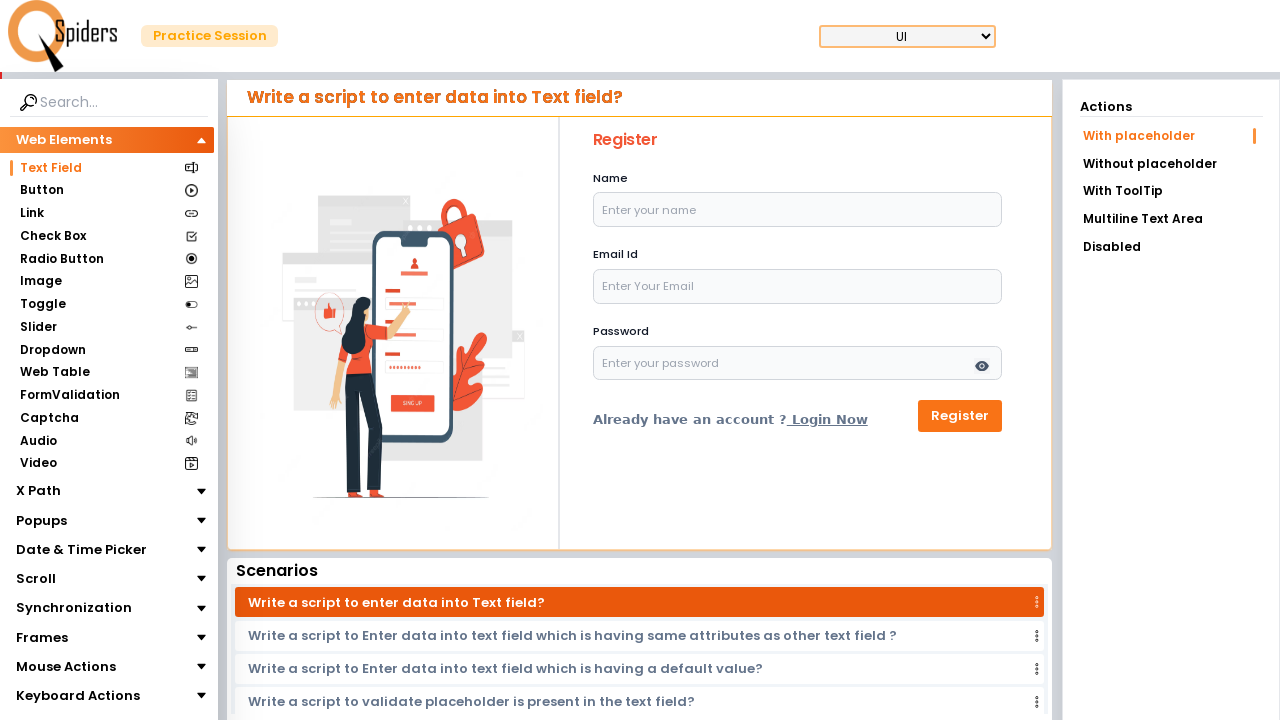

Clicked on Mouse Actions section at (66, 667) on xpath=//section[text()='Mouse Actions']
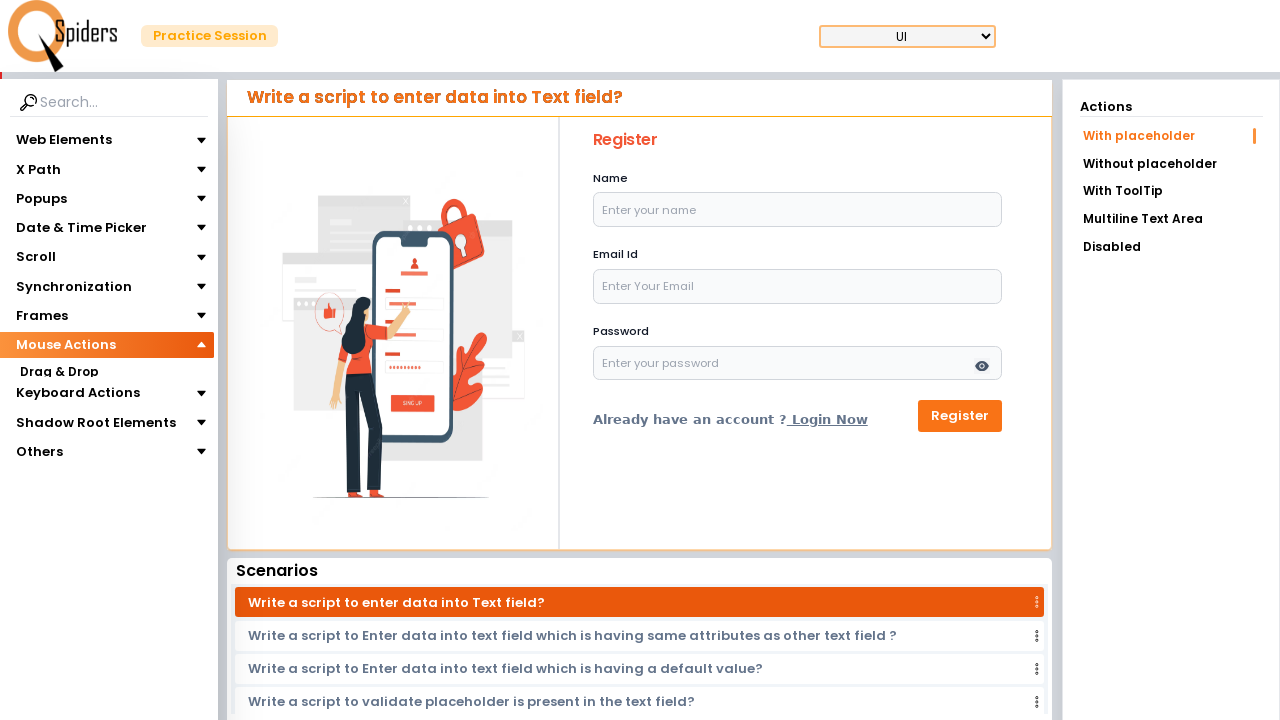

Waited 6 seconds for Mouse Actions section to load
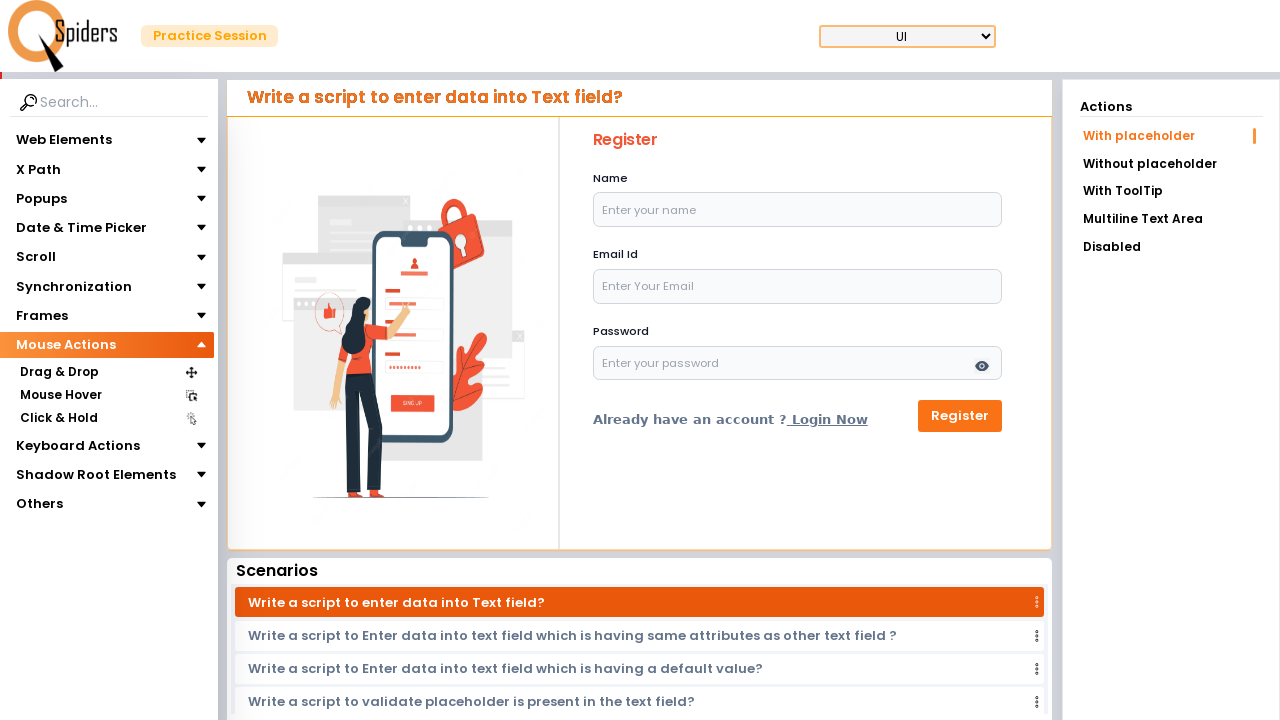

Clicked on Click & Hold section at (58, 418) on xpath=//section[text()='Click & Hold']
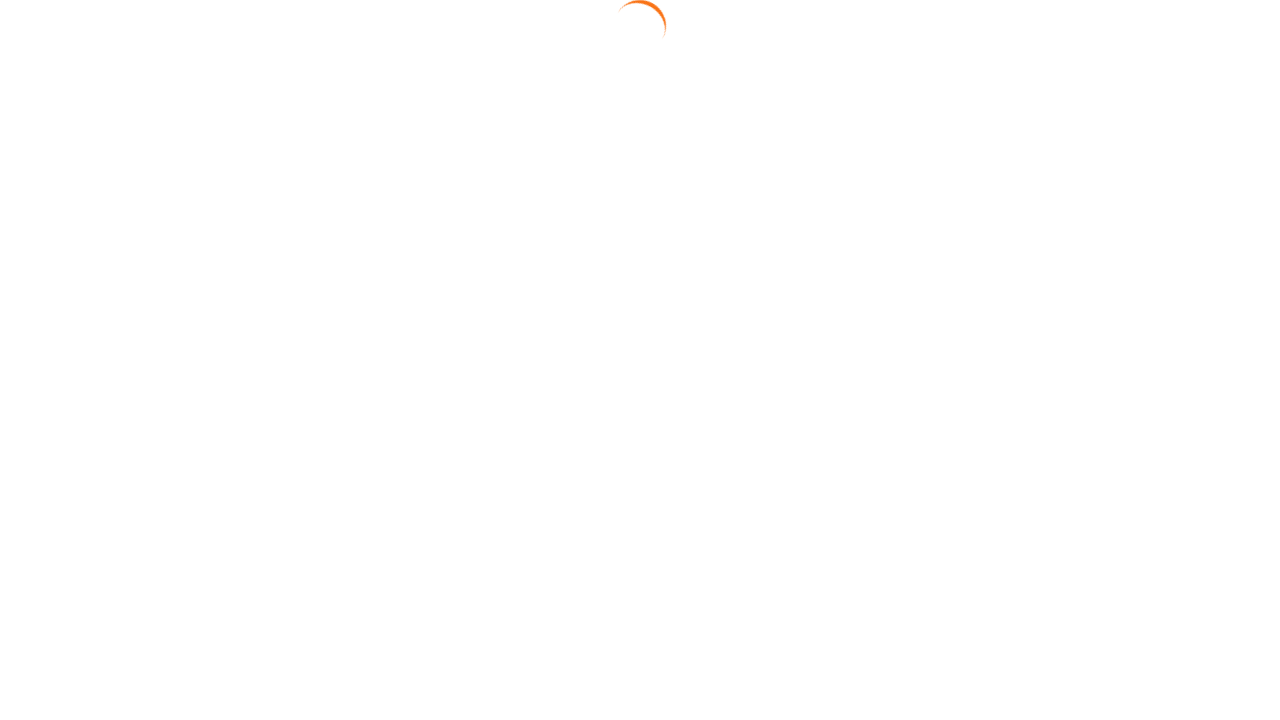

Waited 3 seconds for circle element to load
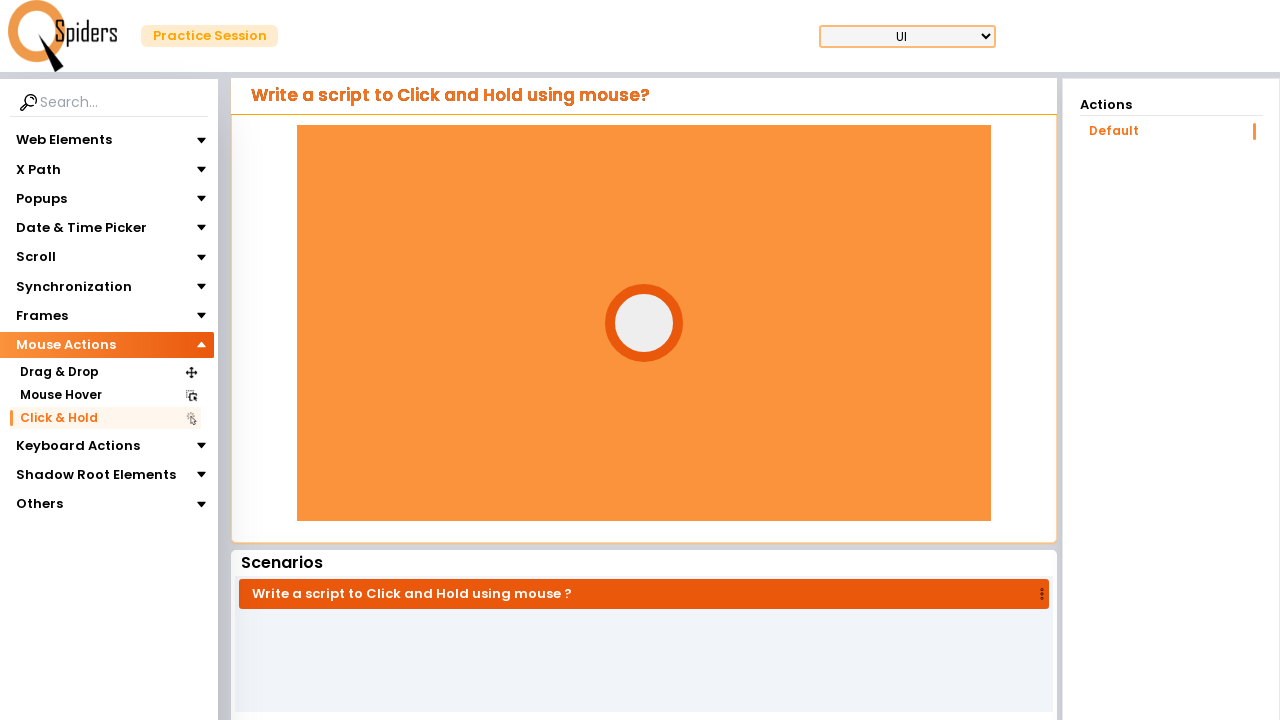

Located the circle element
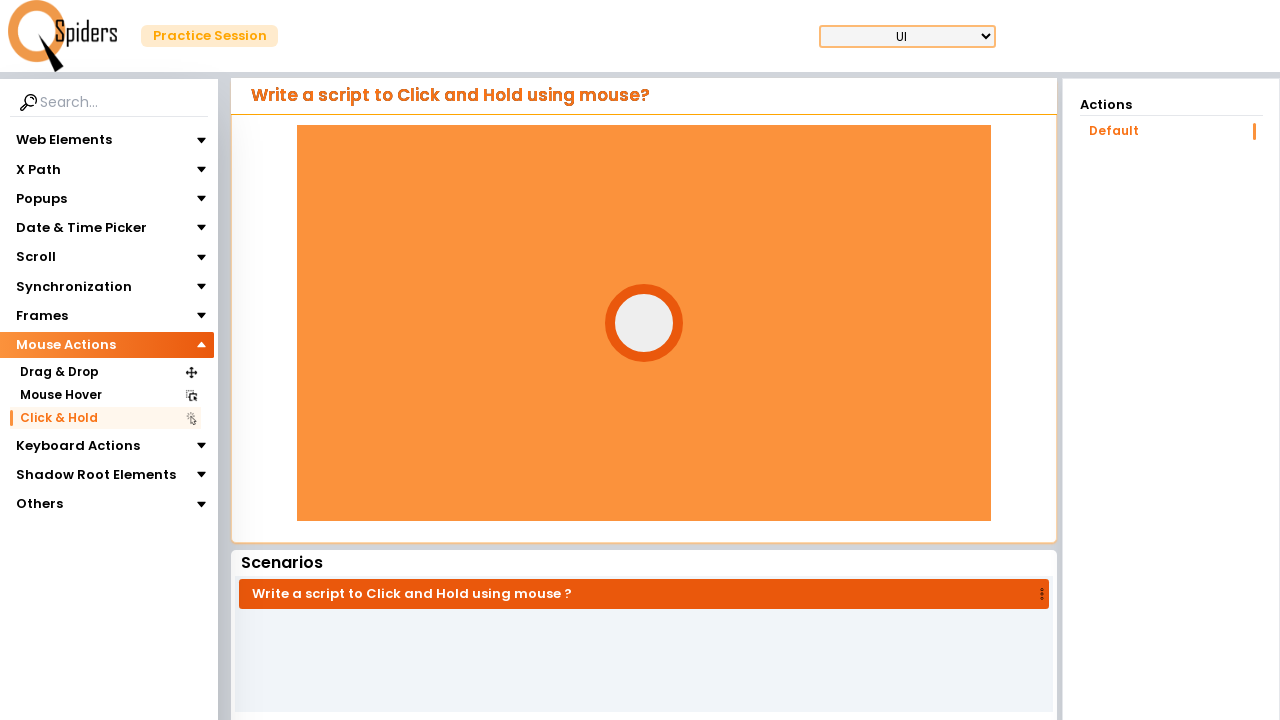

Hovered over the circle element at (644, 323) on xpath=//div[@id='circle']
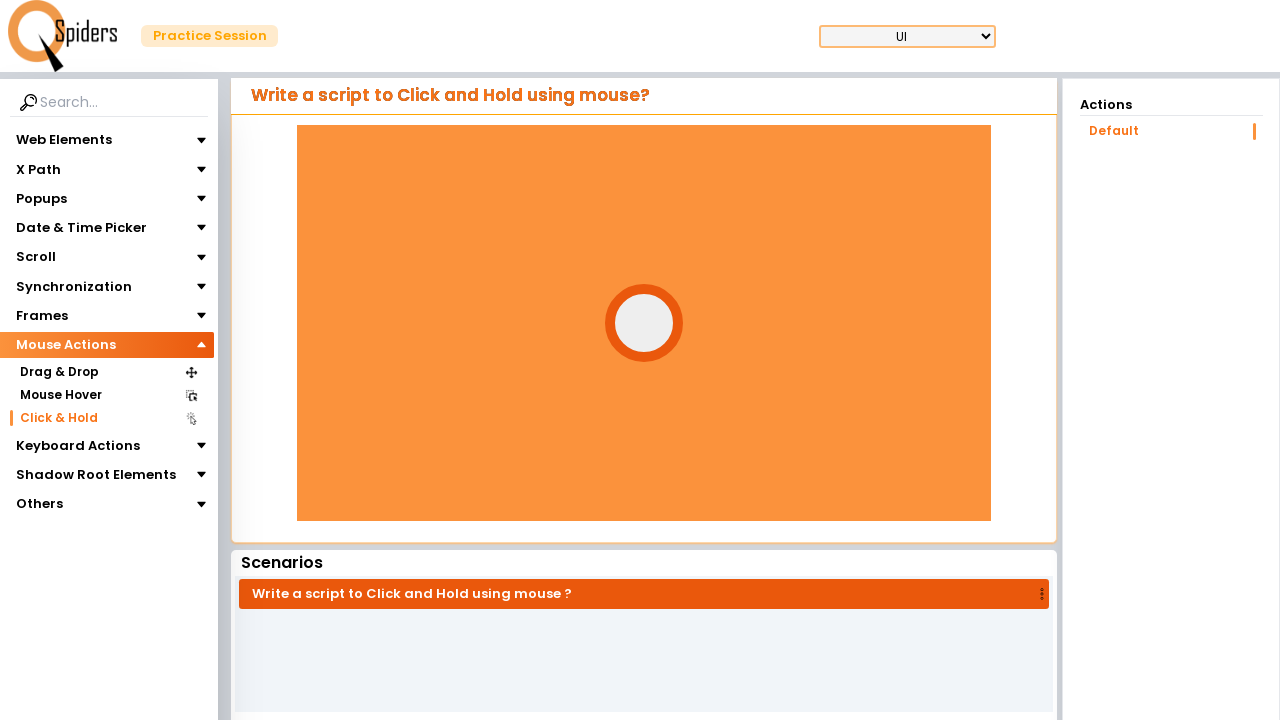

Pressed mouse button down on circle element at (644, 323)
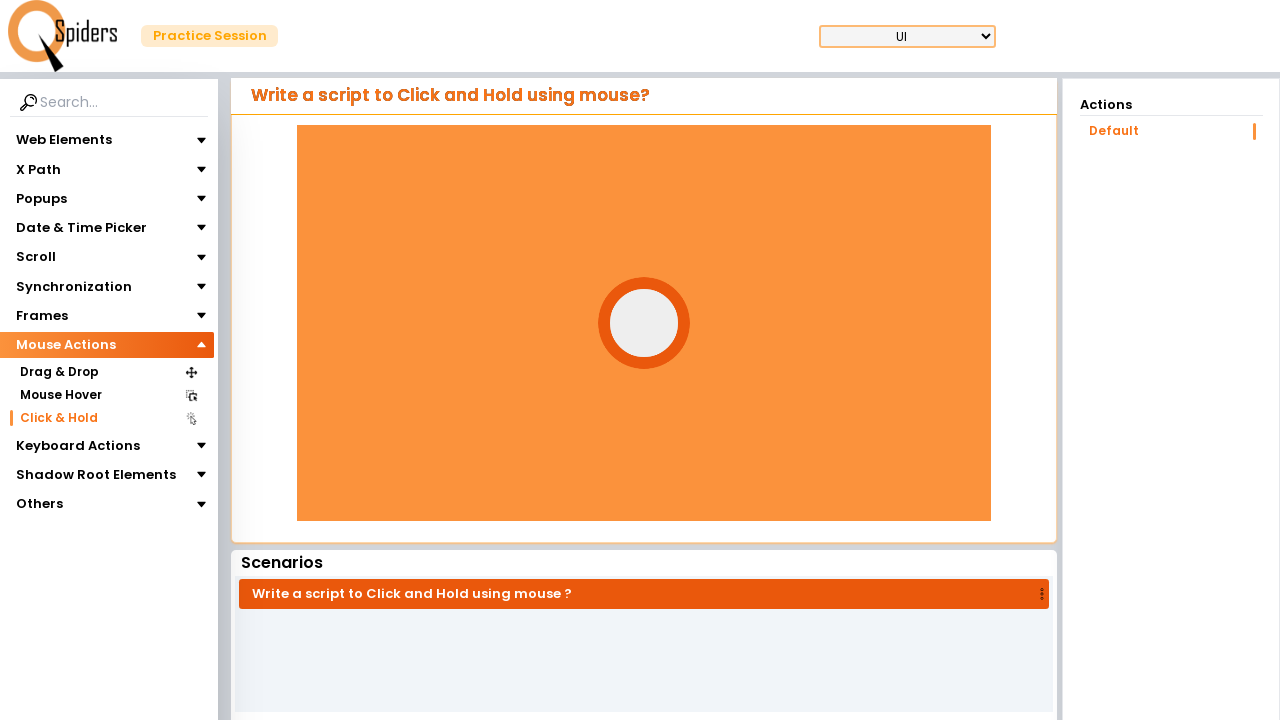

Held mouse button down for 3 seconds
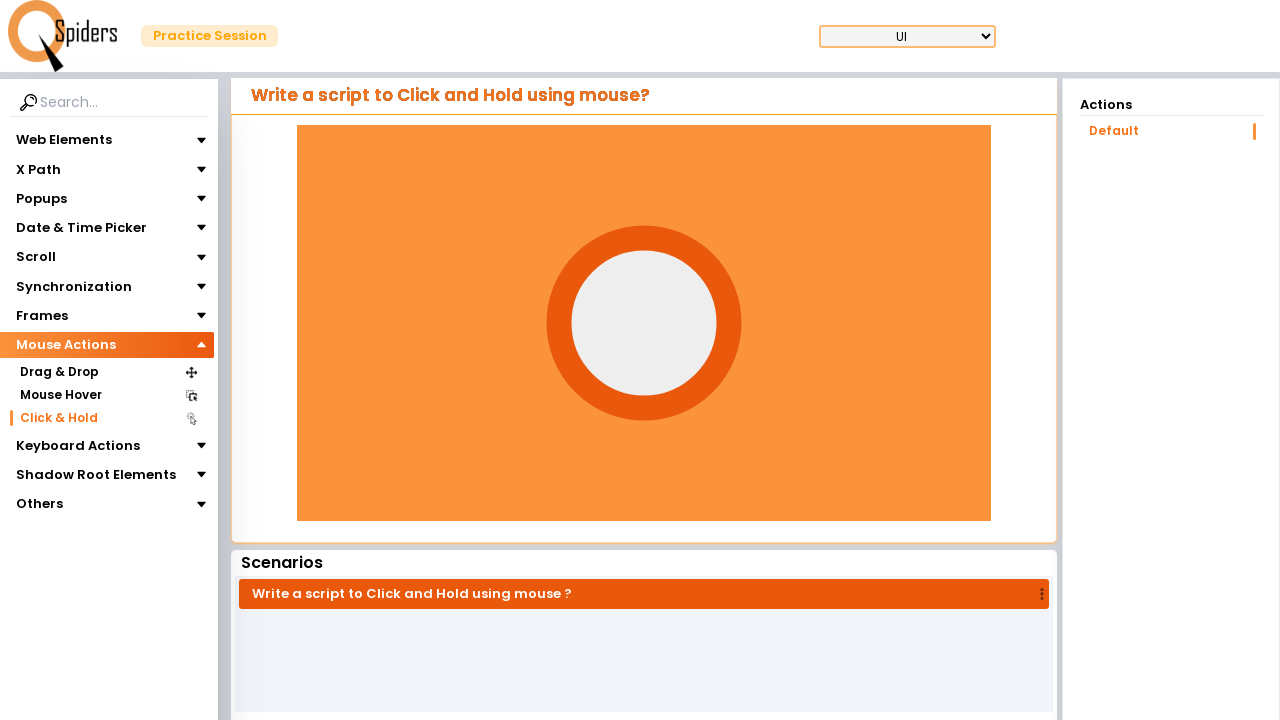

Released mouse button at (644, 323)
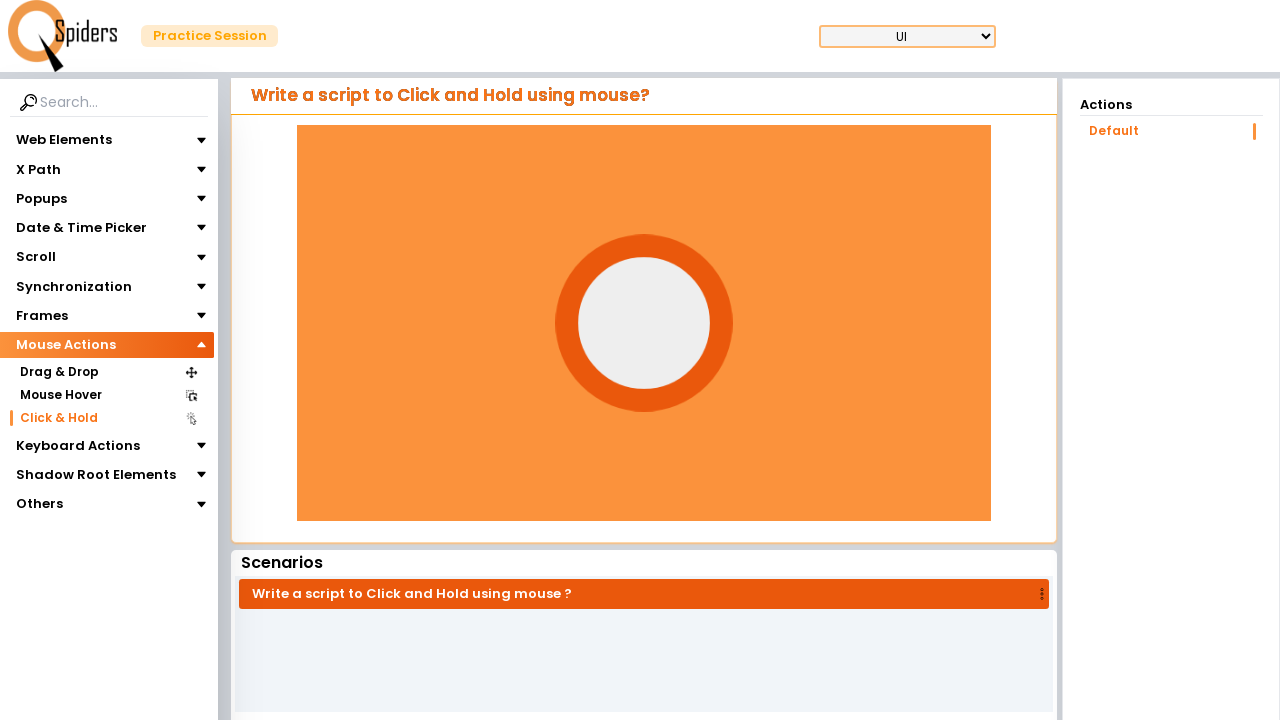

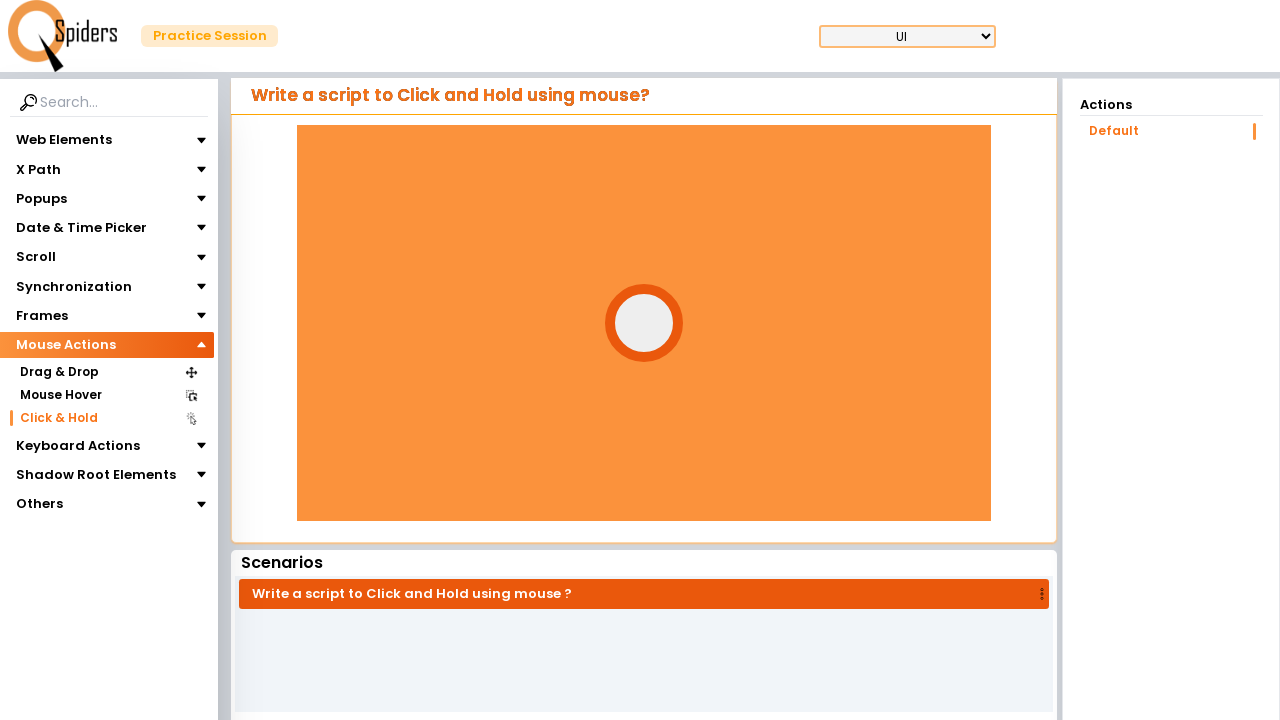